Fills out a ClickUp time tracking form for the morning shift (8 AM to 12 PM), selecting an employee name, a random project, and the current date with start and end times, then submits the form.

Starting URL: https://forms.clickup.com/9013267565/f/8ckq33d-9313/K13NOYVFNI70YT4ALA

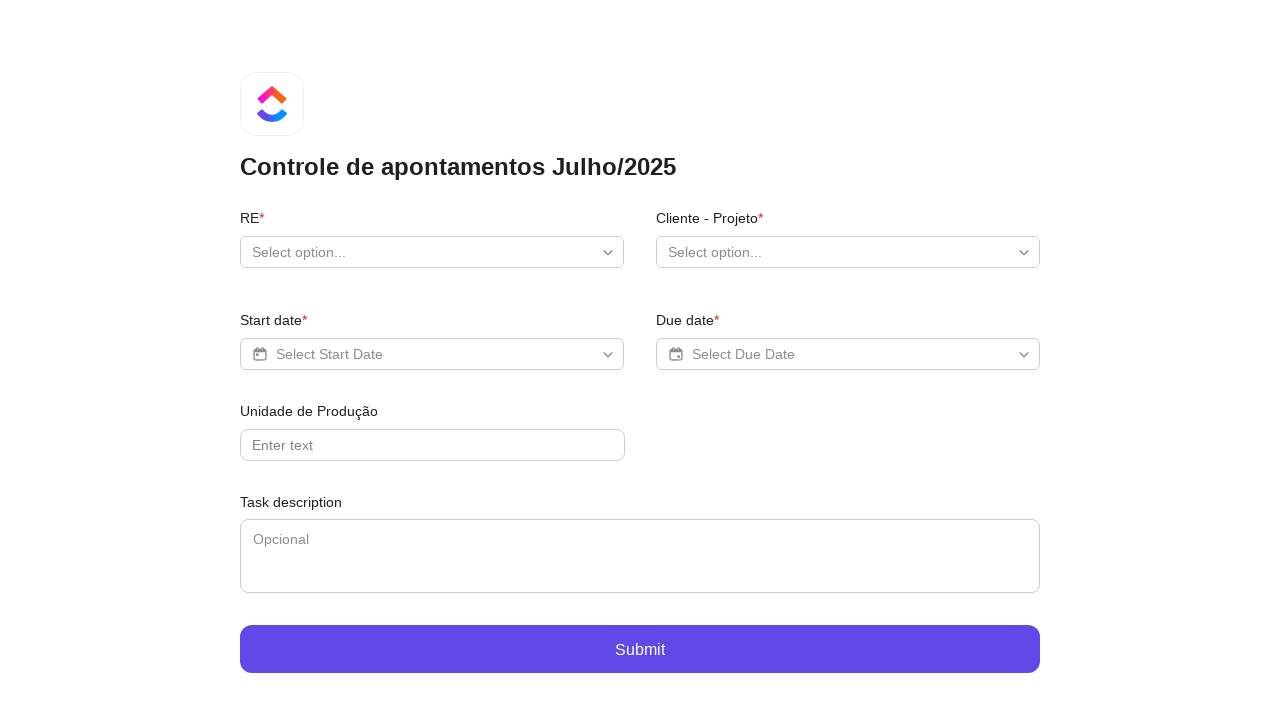

Clicked on employee dropdown at (432, 252) on [data-test="form__body-item__RE"] [data-test="select__dropdown__toggle"]
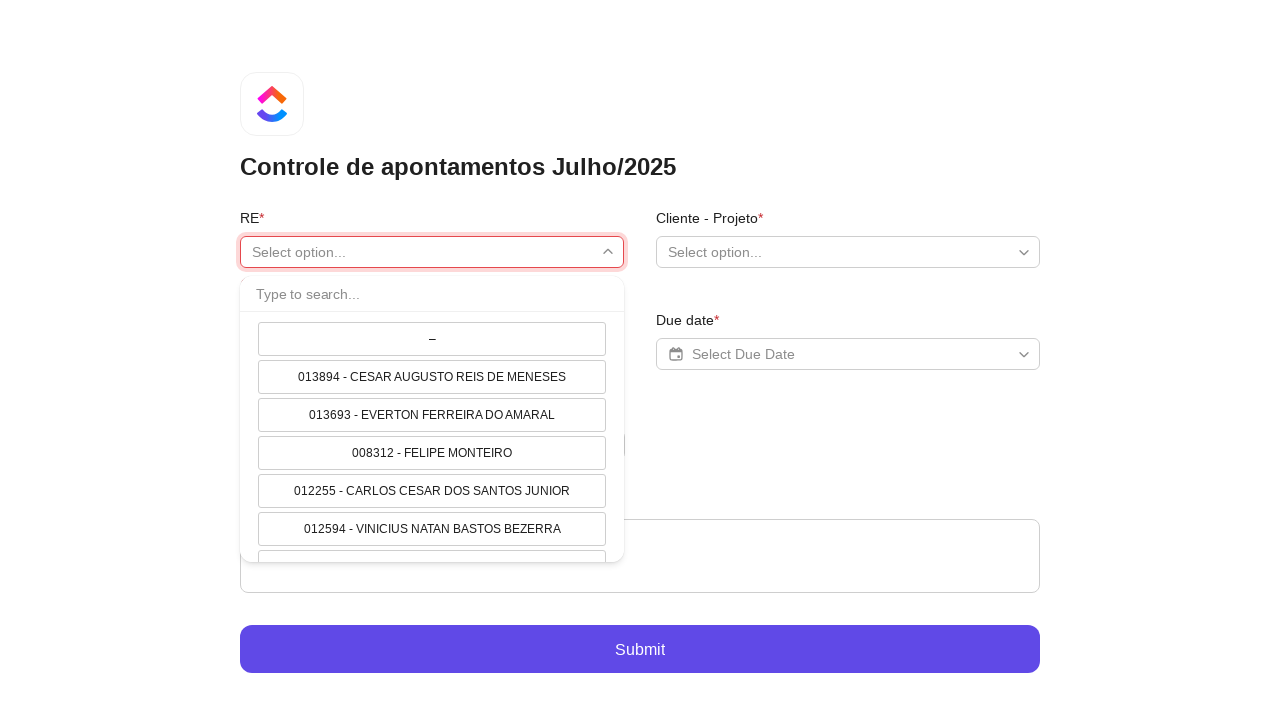

Waited for dropdown to open
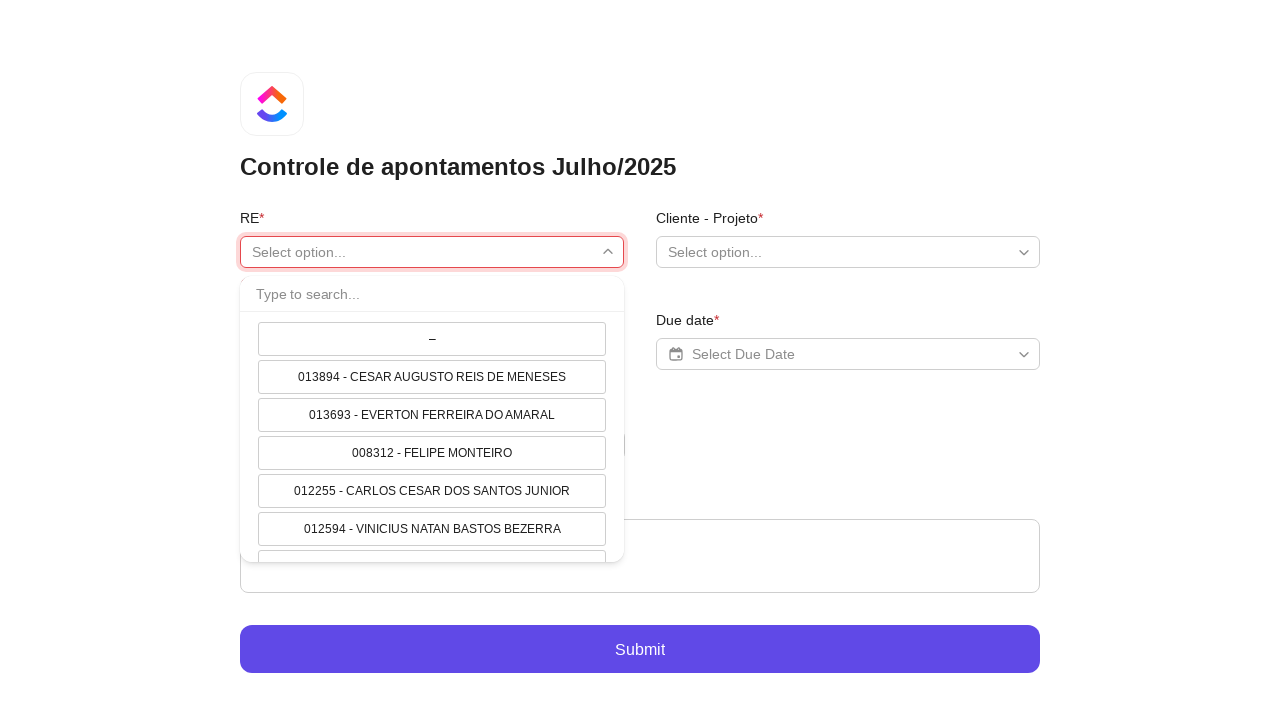

Filled employee search field with 'Renan Santos' on [data-test="select__search-field"]
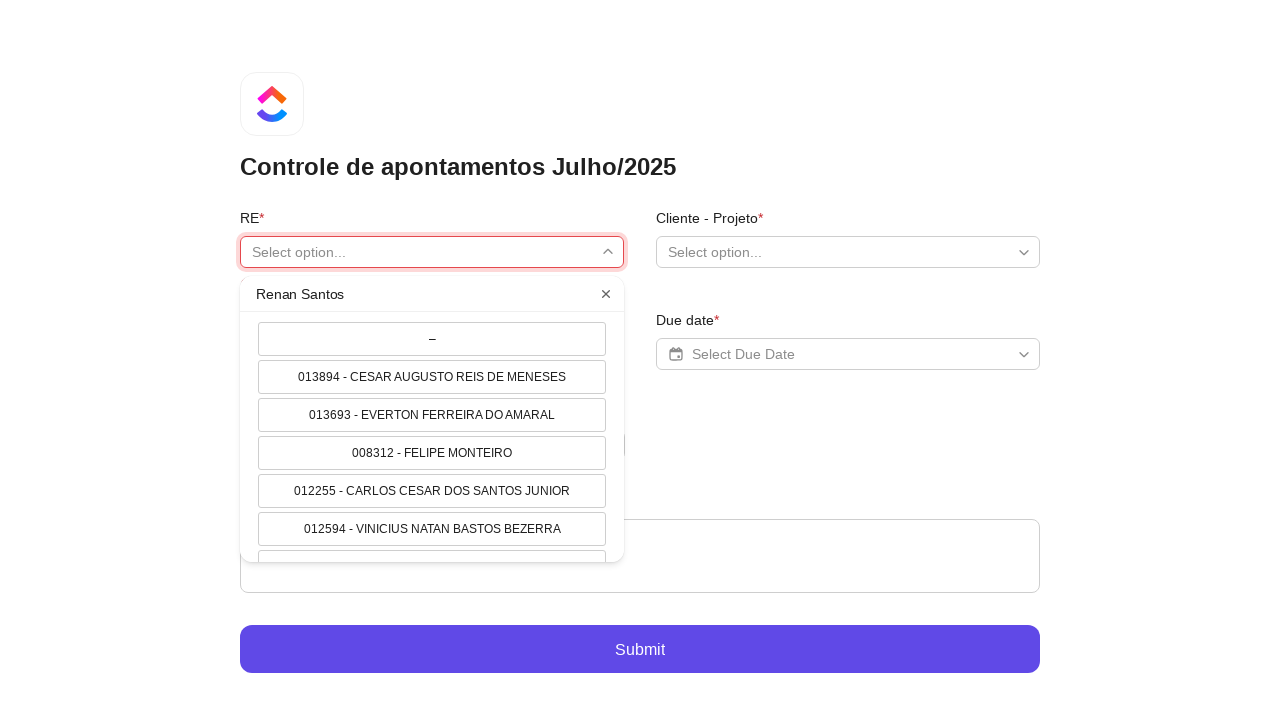

Waited for search results to appear
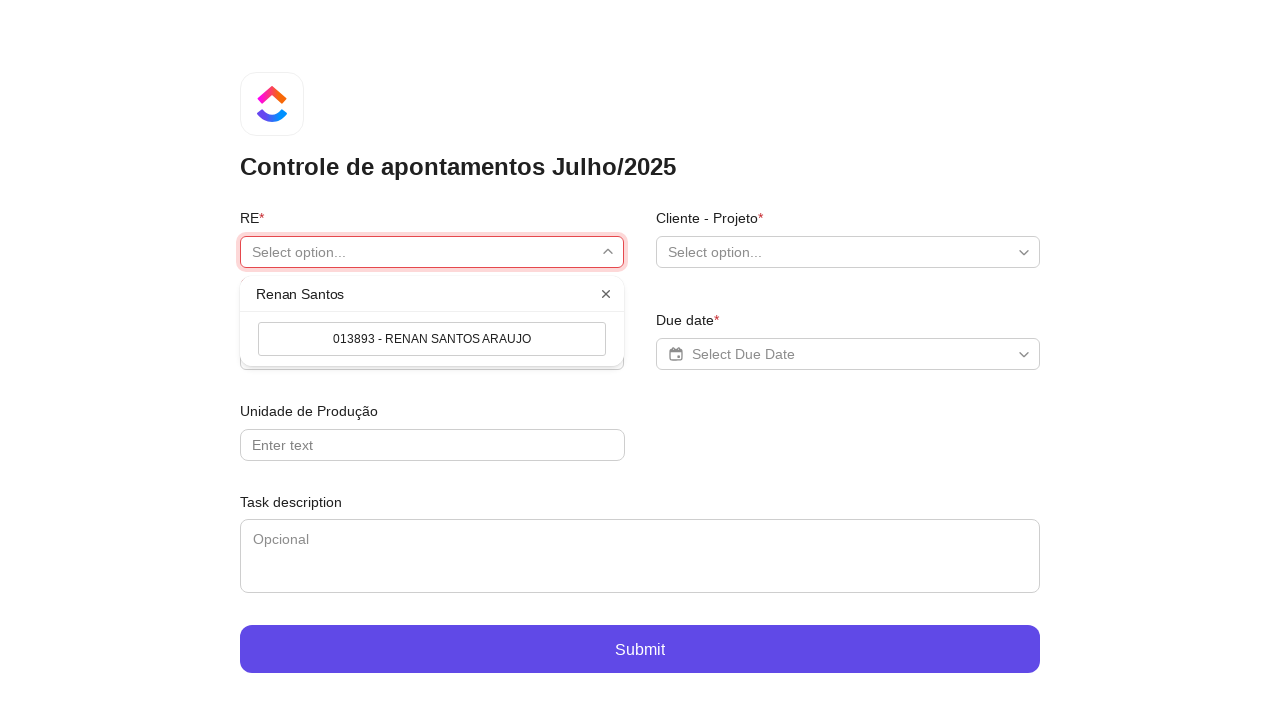

Selected 'RENAN SANTOS ARAUJO' from dropdown options at (432, 339) on internal:role=option[name="- RENAN SANTOS ARAUJO"i] >> div >> nth=1
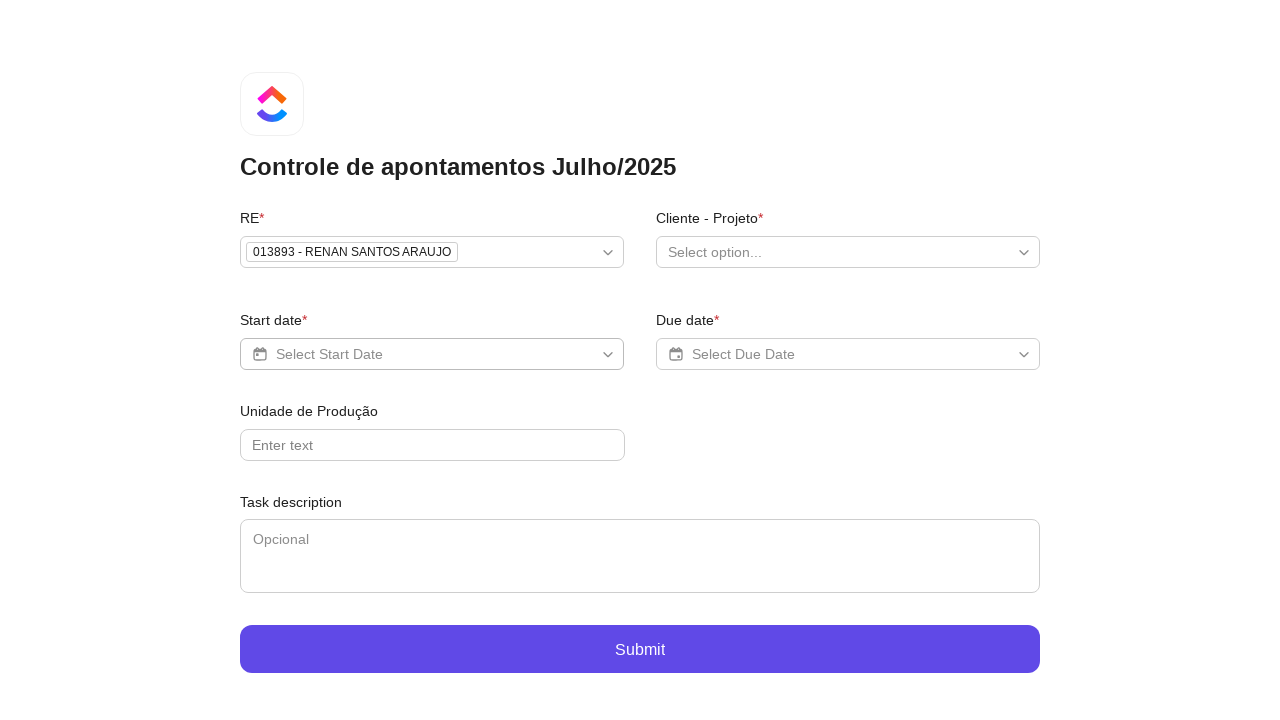

Waited for employee selection to register
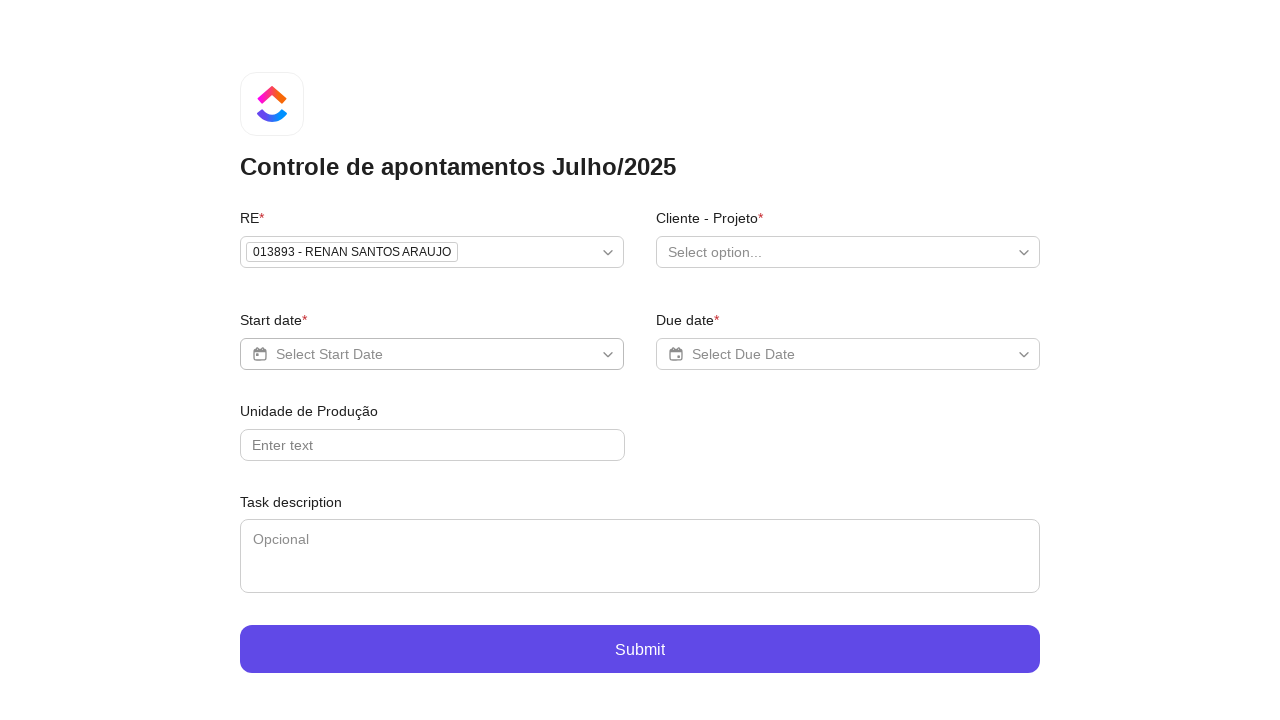

Clicked on project dropdown at (848, 252) on [data-test="form__body-item__Cliente - Projeto"] [data-test="select__dropdown__t
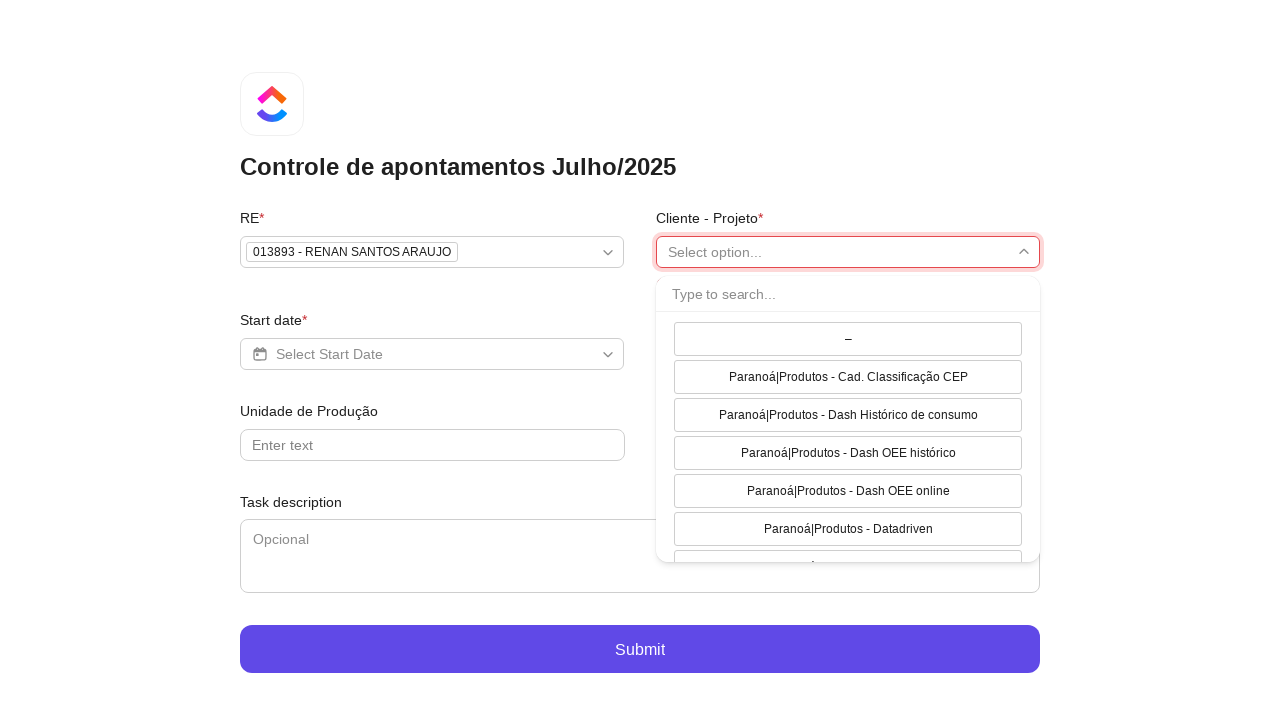

Waited for project dropdown to open
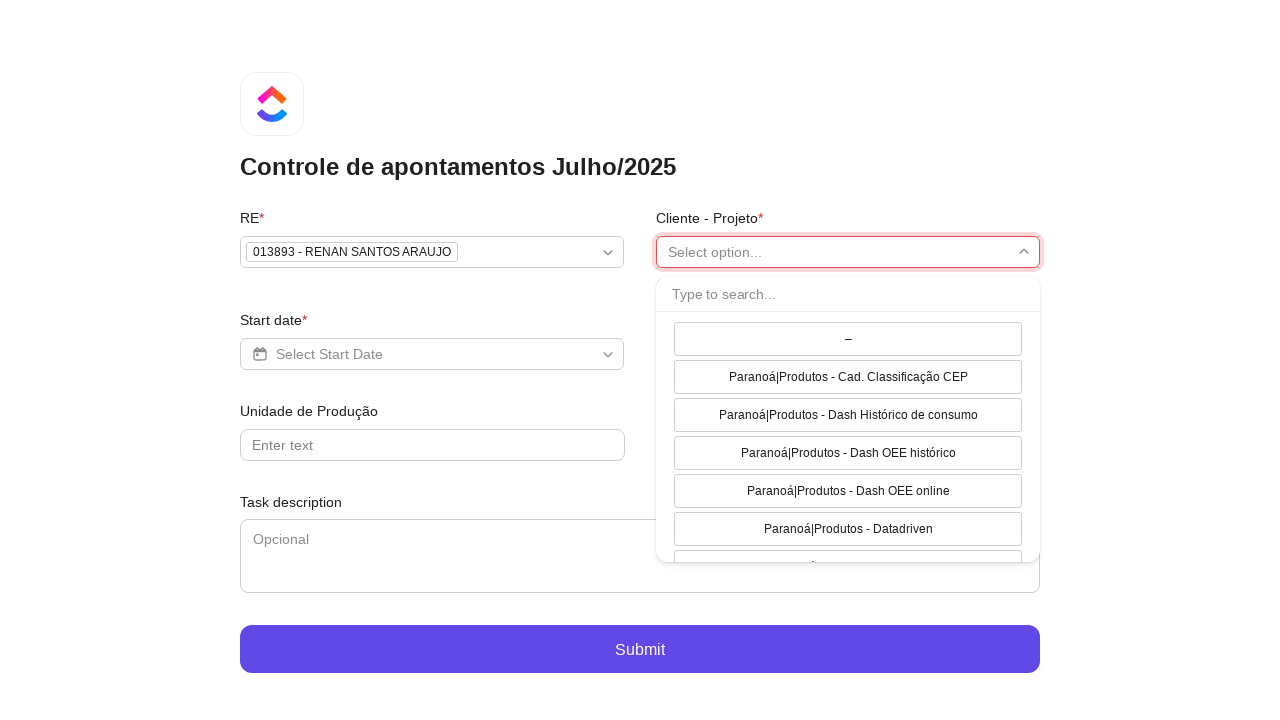

Filled project search field with 'RPA CND' on [data-test="select__search-field"]
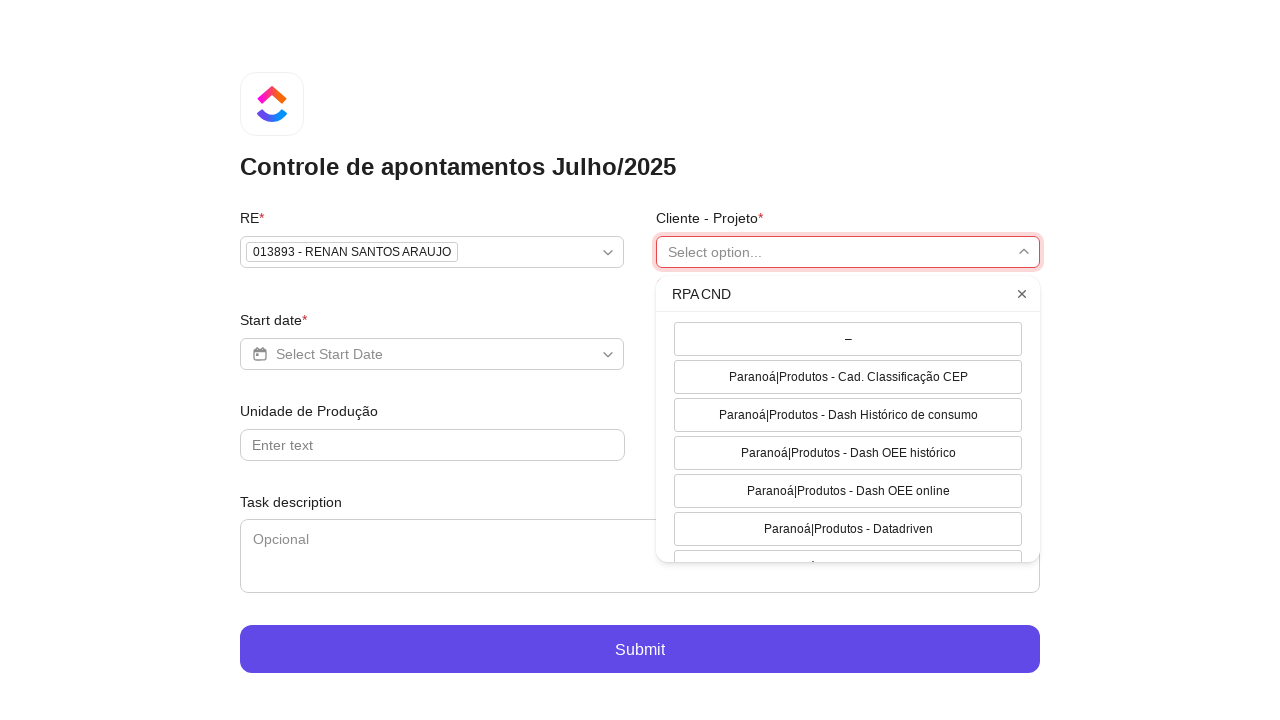

Waited for project search results to appear
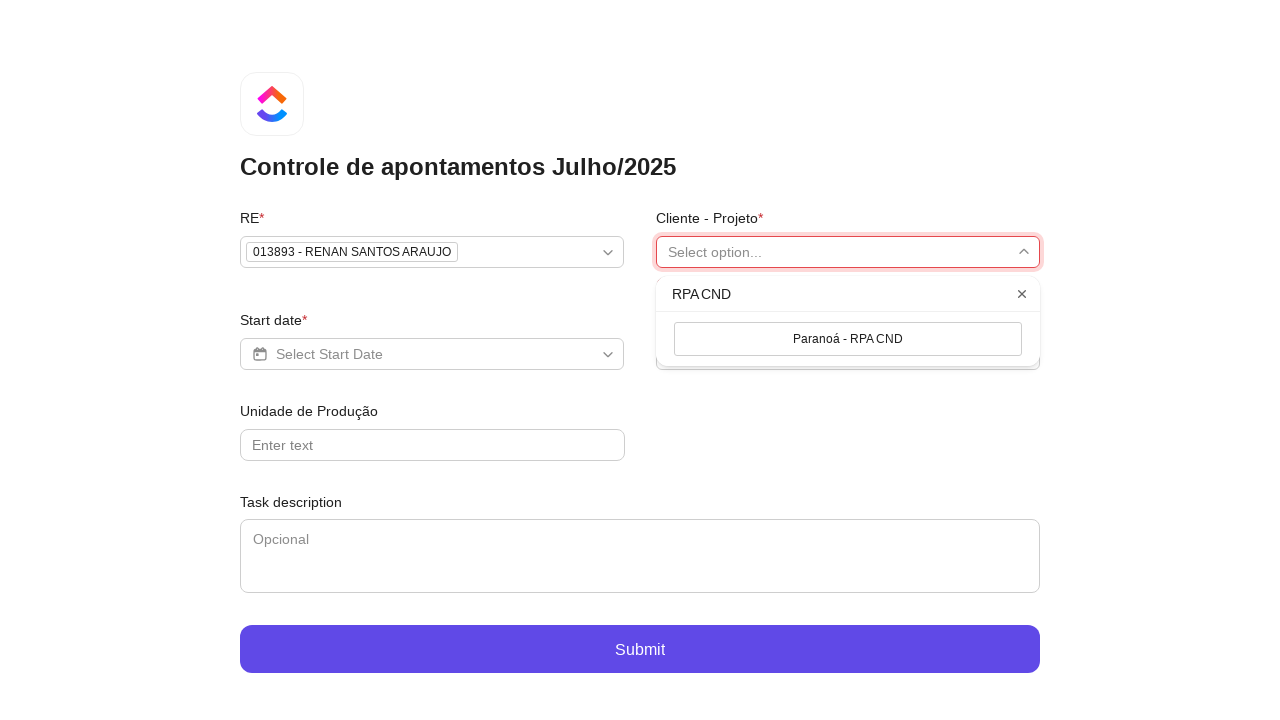

Selected 'RPA CND' from project dropdown at (848, 339) on internal:role=option[name="RPA CND"i] >> div >> nth=1
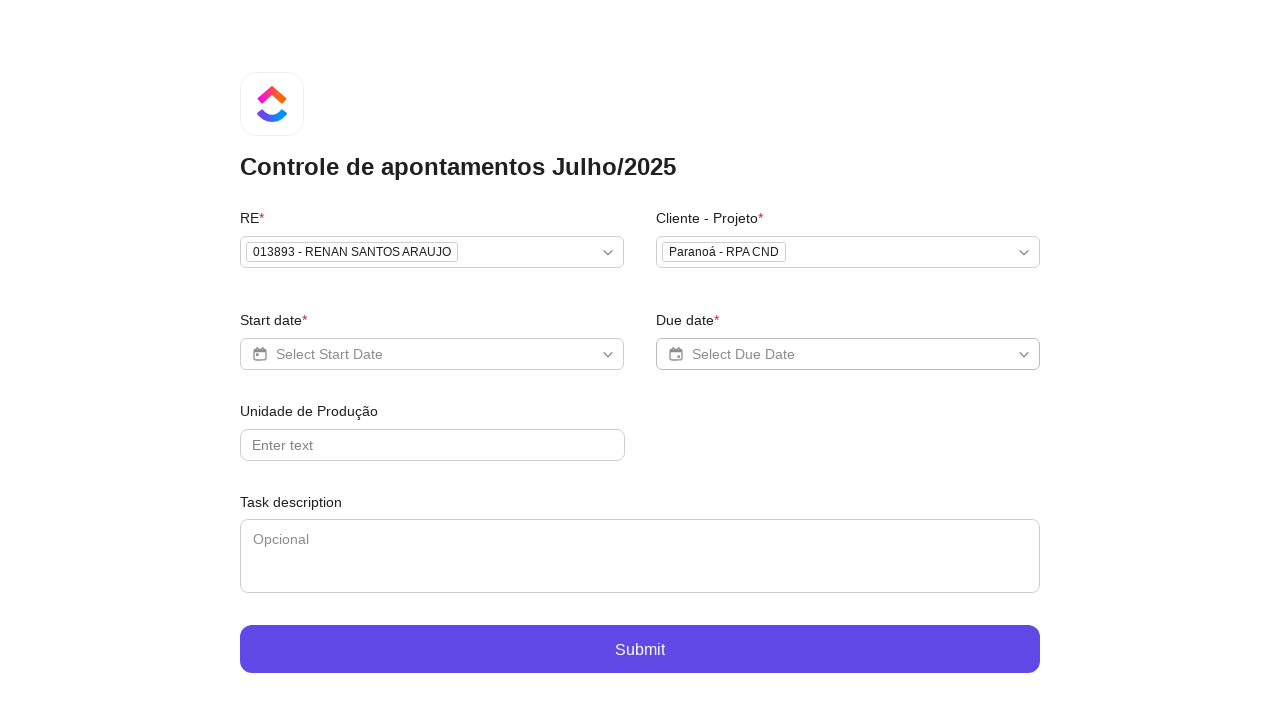

Waited for project selection to register
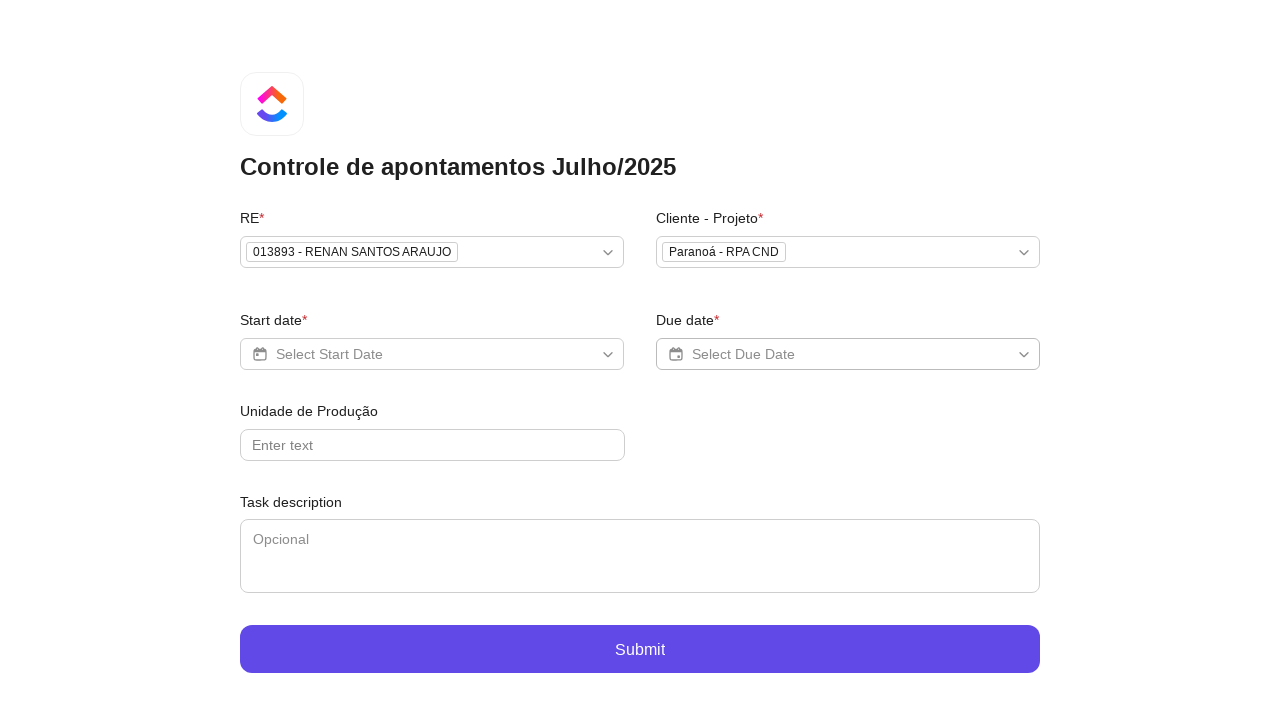

Clicked on start date picker at (432, 354) on [data-test="form__date-picker-input-start-date"]
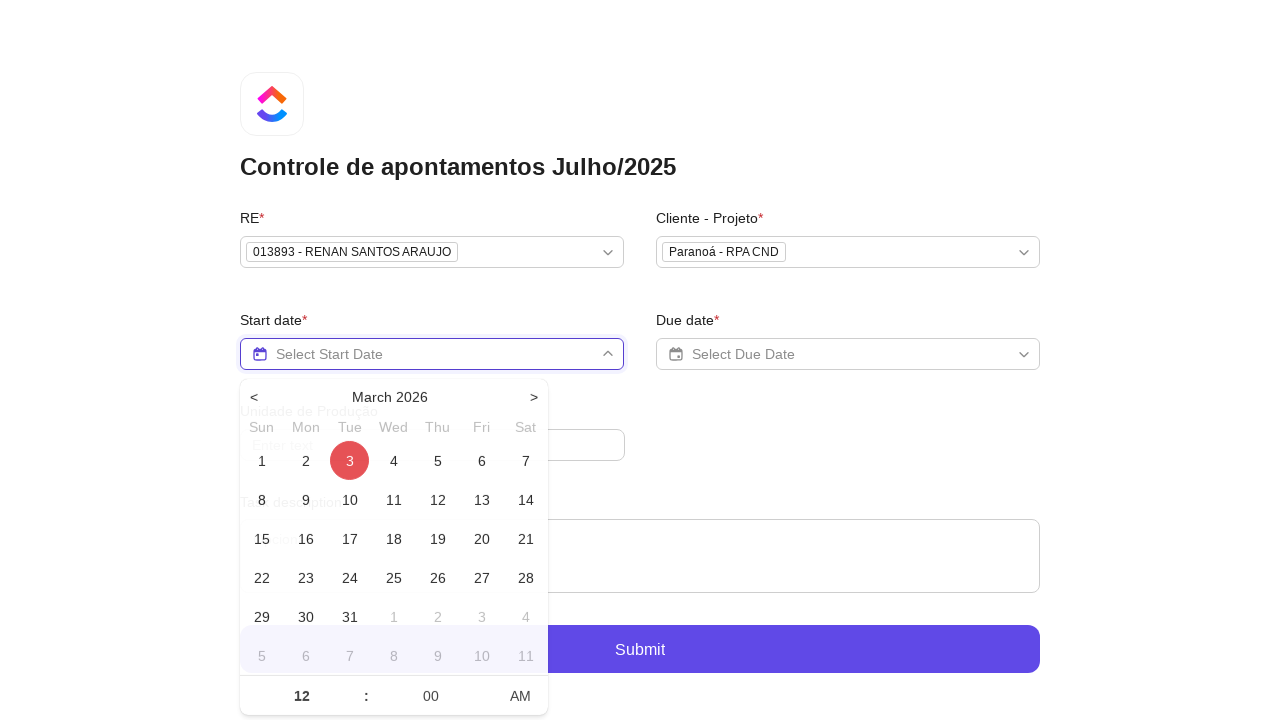

Waited for start date picker to open
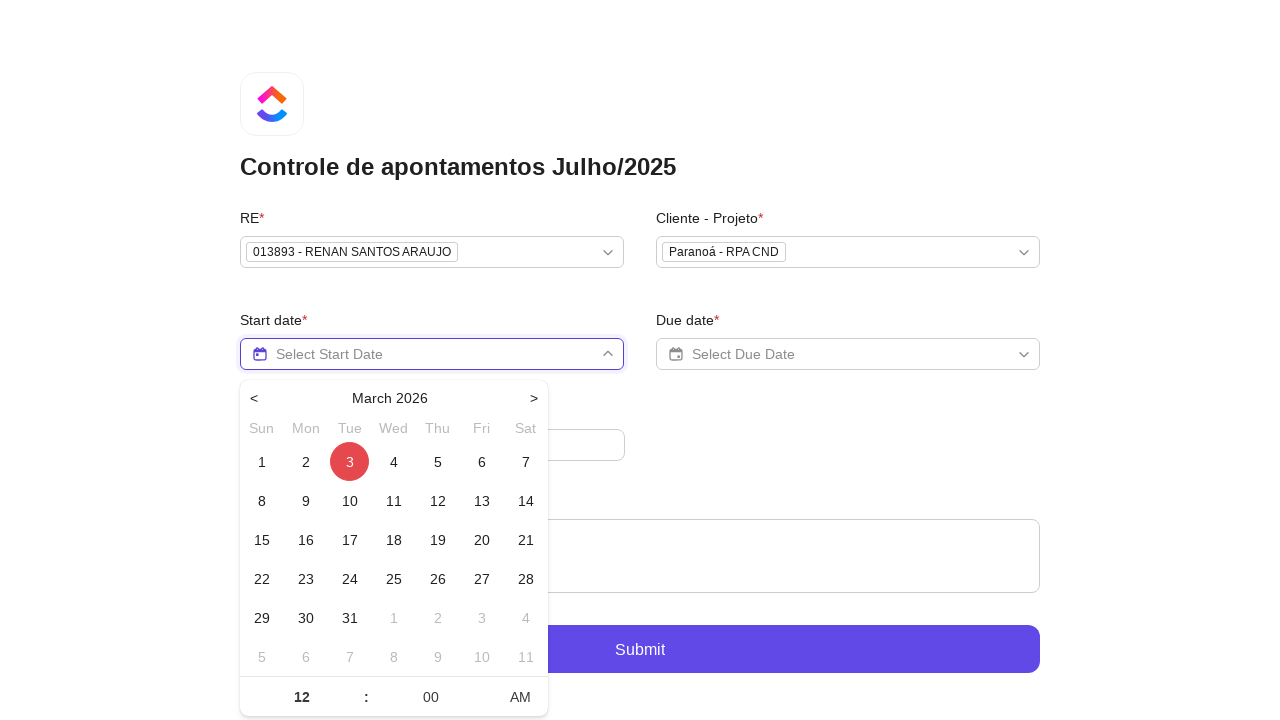

Selected current date (March 3) for start date at (350, 462) on [data-test="form__body-item__Start date"] >> internal:label="March 3,"i
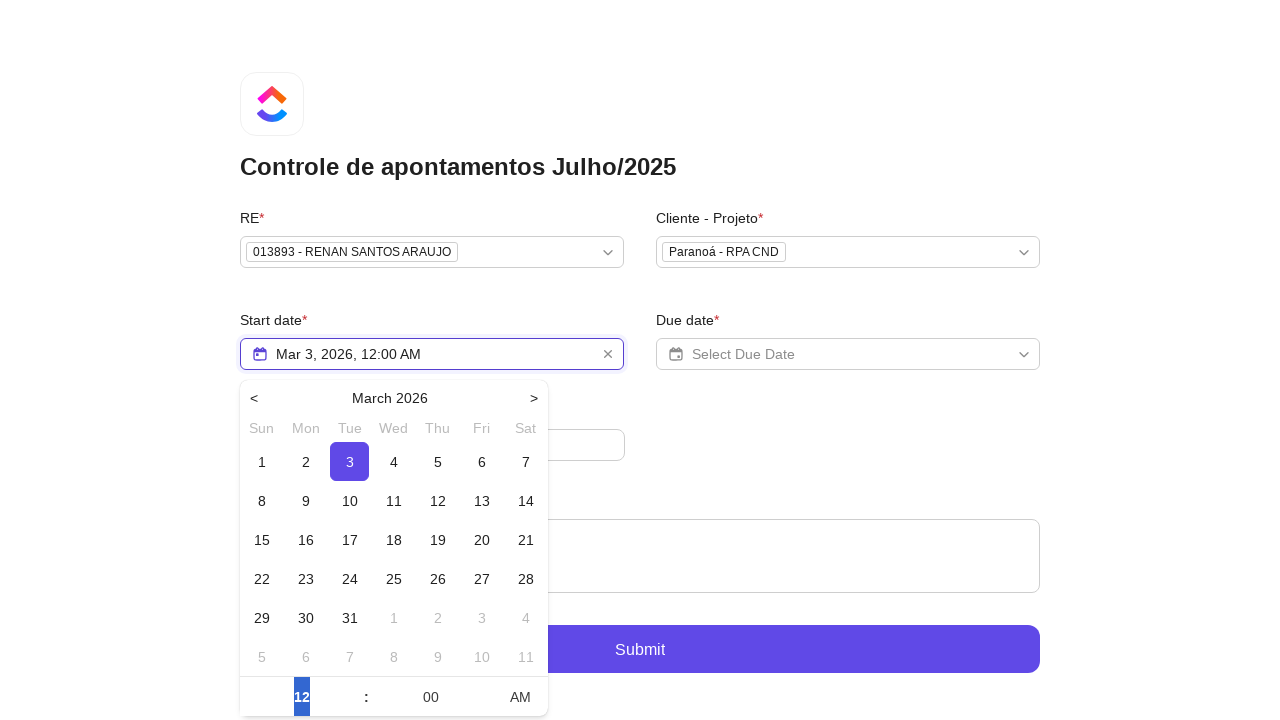

Waited for start date selection to register
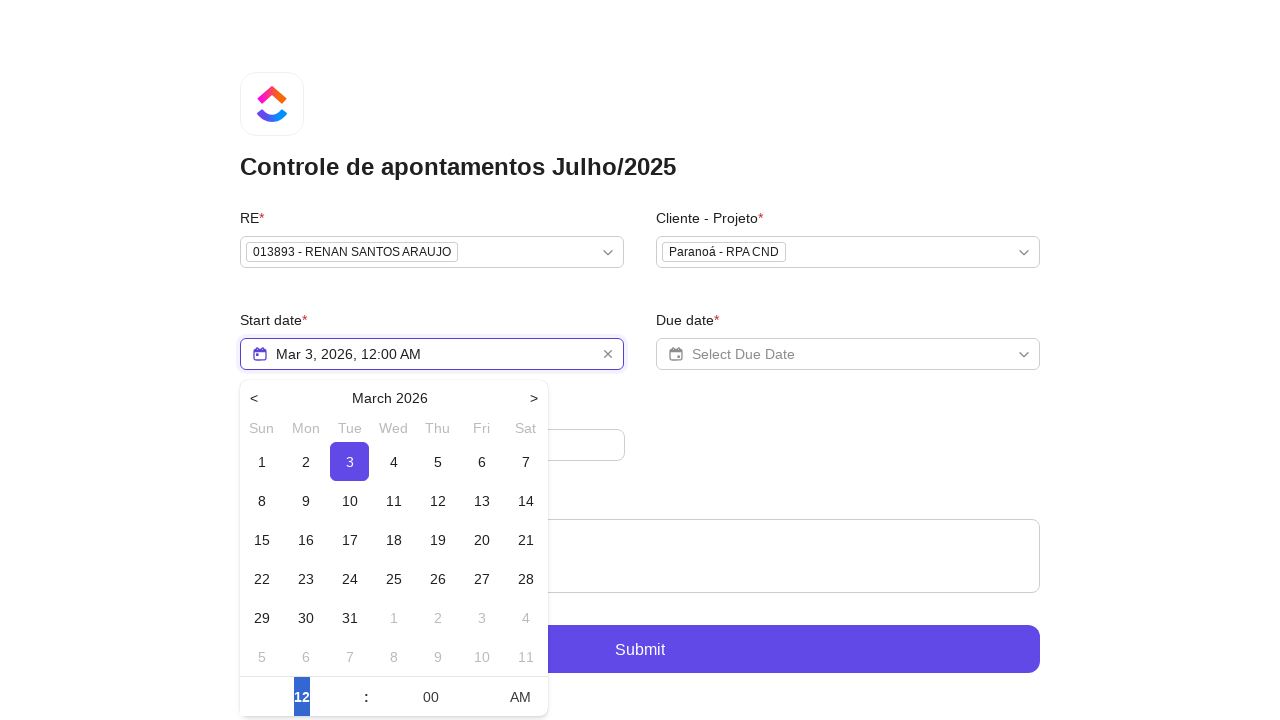

Set start time hour to 08 (8 AM) on internal:role=spinbutton[name="Hour"i]
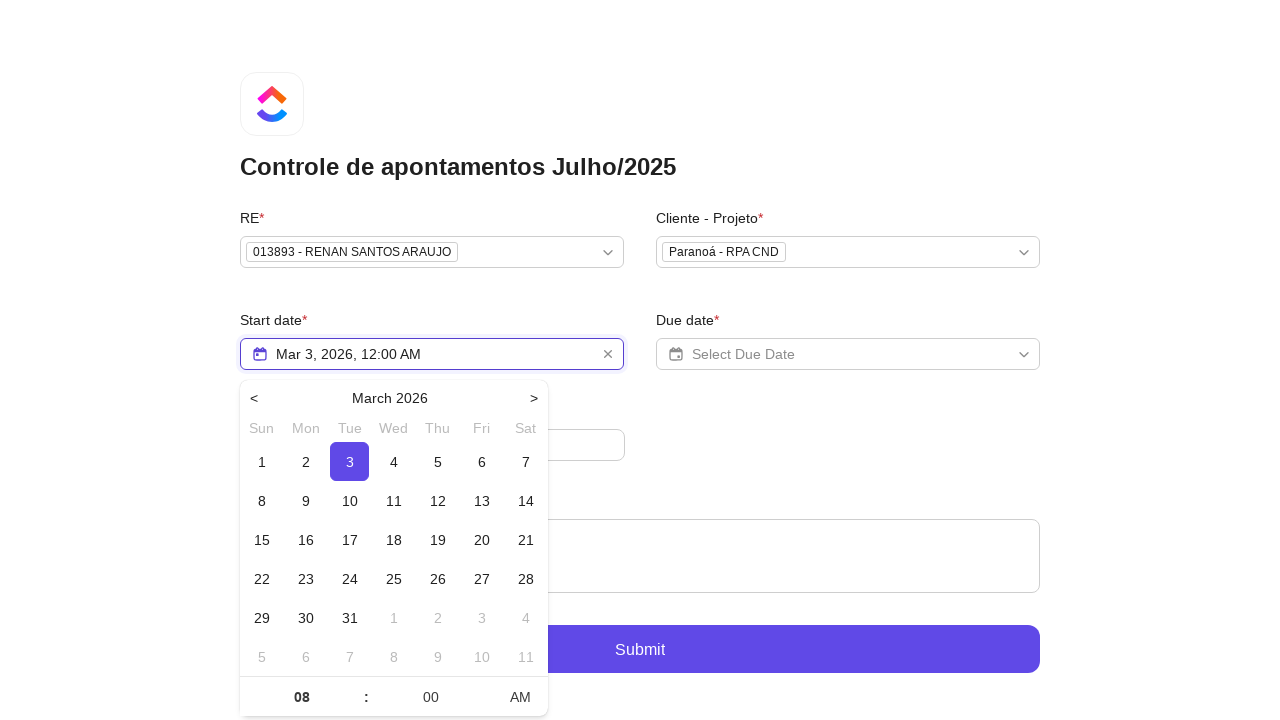

Waited for start time to be applied
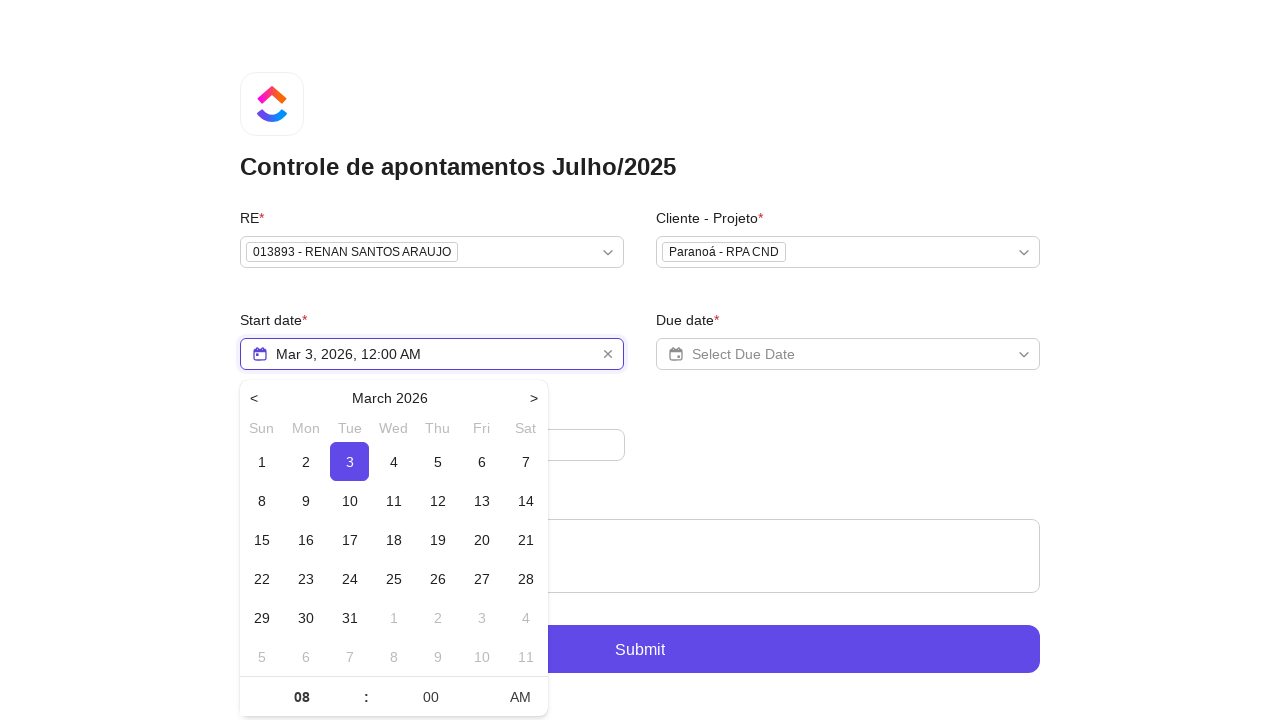

Clicked on 'Select Due Date' button at (848, 354) on internal:role=button[name="Select Due Date"i]
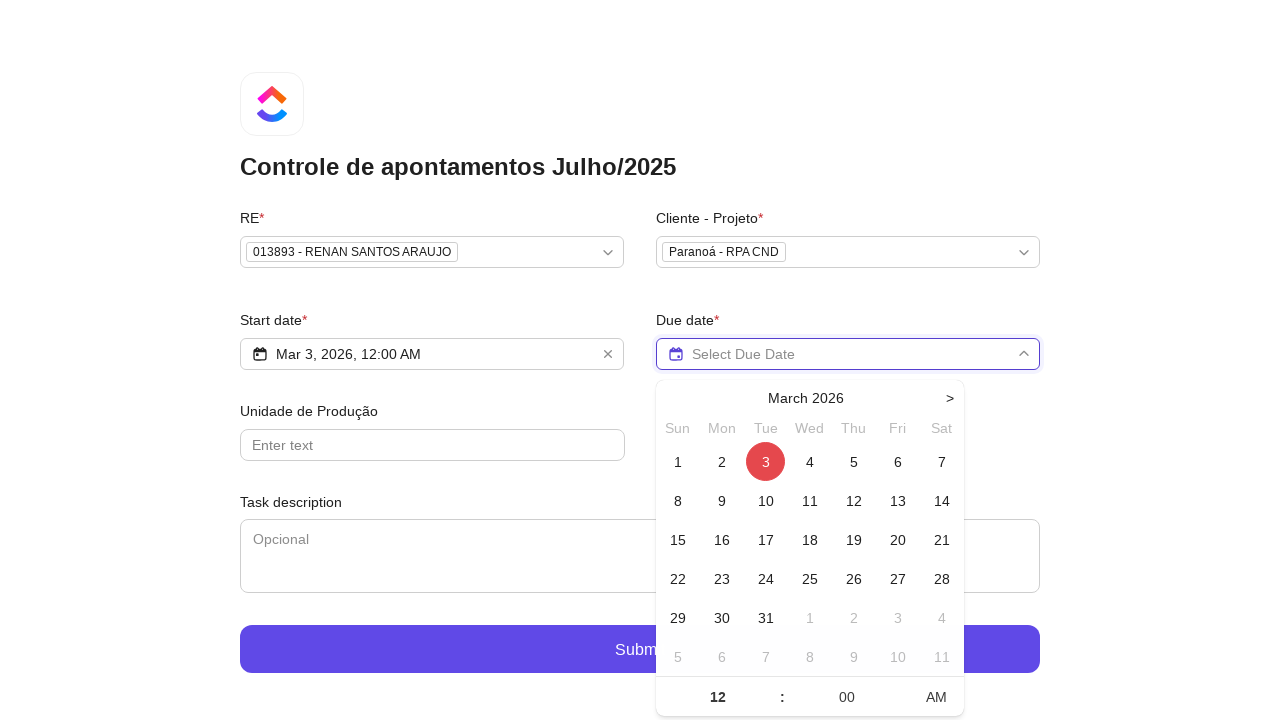

Waited for due date picker to open
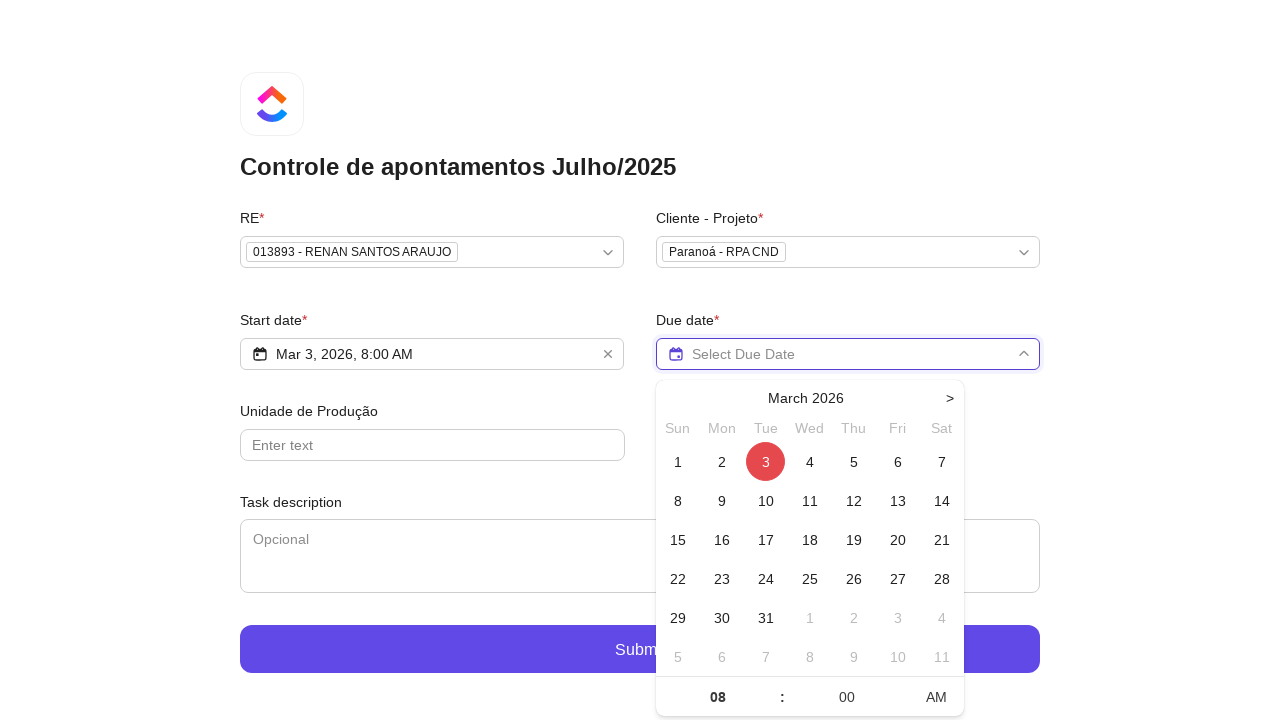

Selected current date (March 3) for end date at (766, 462) on internal:label="March 3,"i >> nth=1
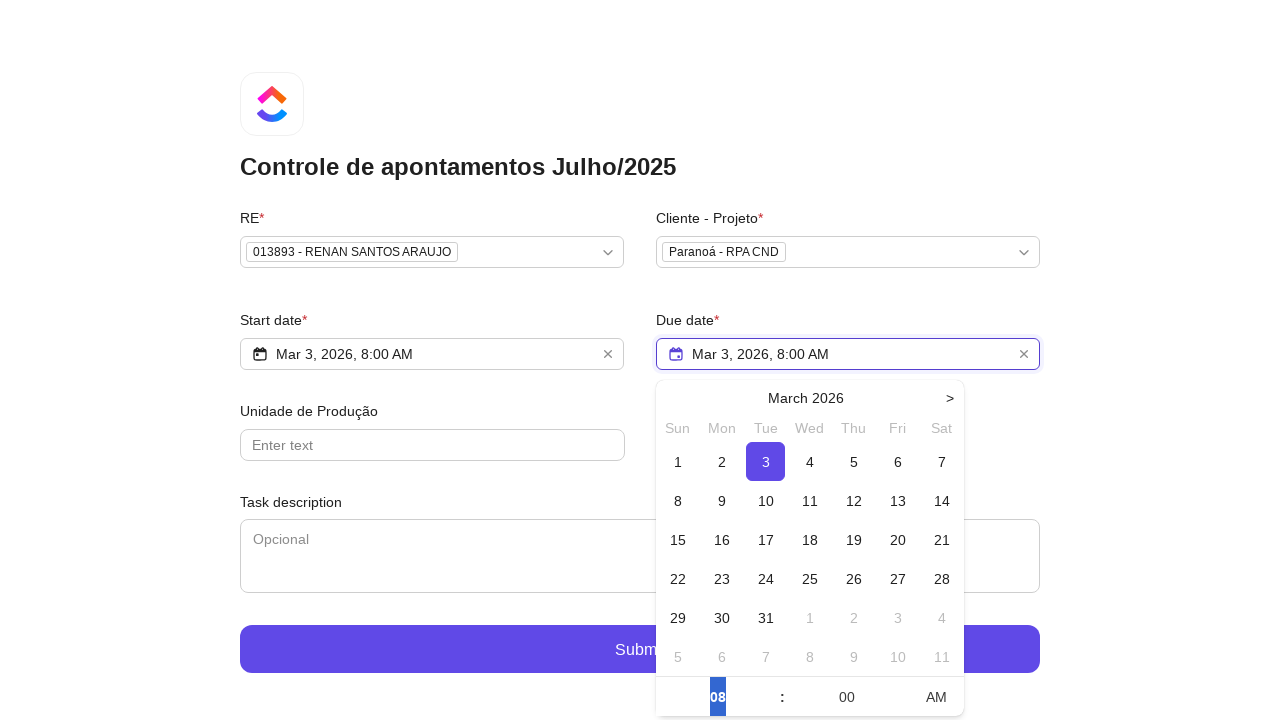

Waited for end date selection to register
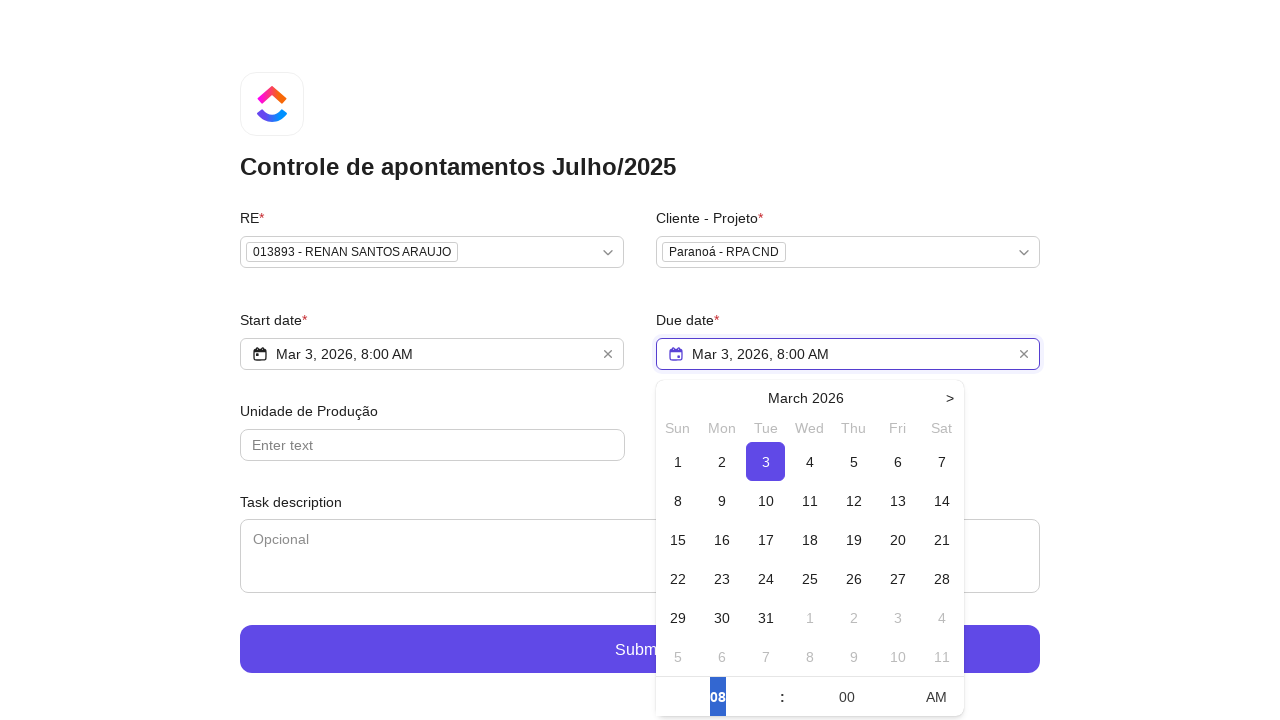

Set end time hour to 12 (12 PM) on internal:role=spinbutton[name="Hour"i]
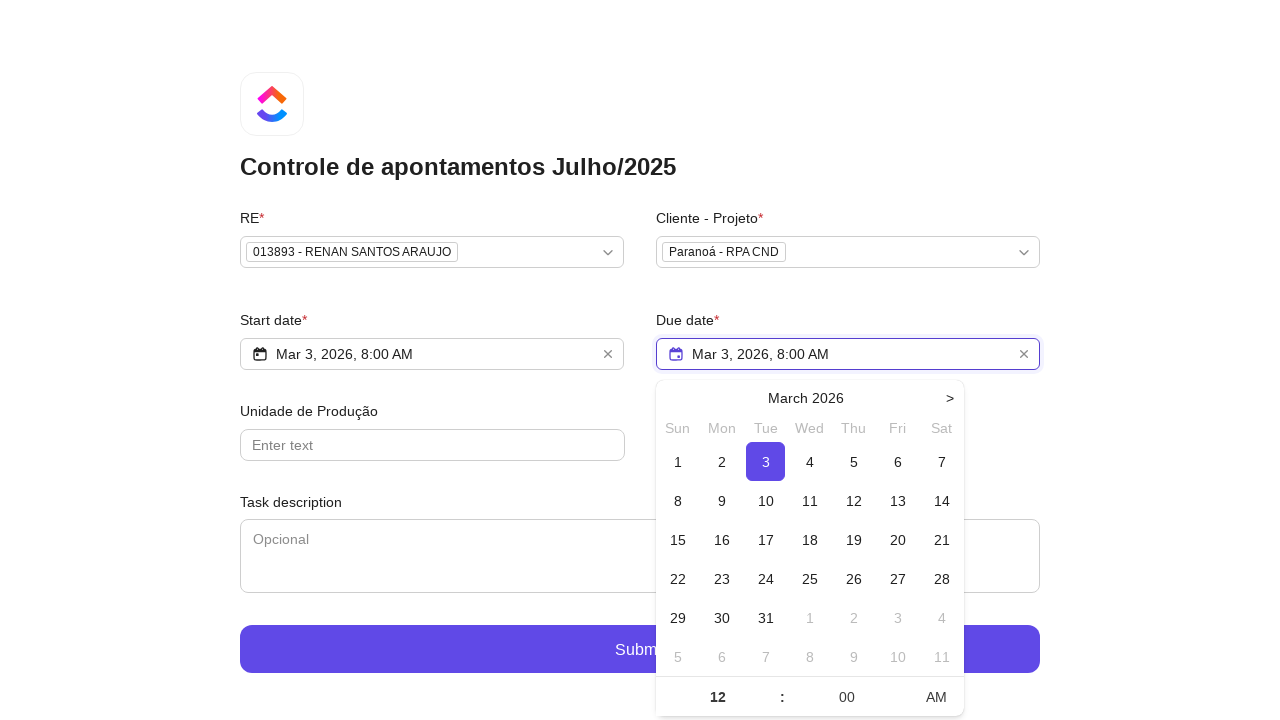

Waited for end time to be applied
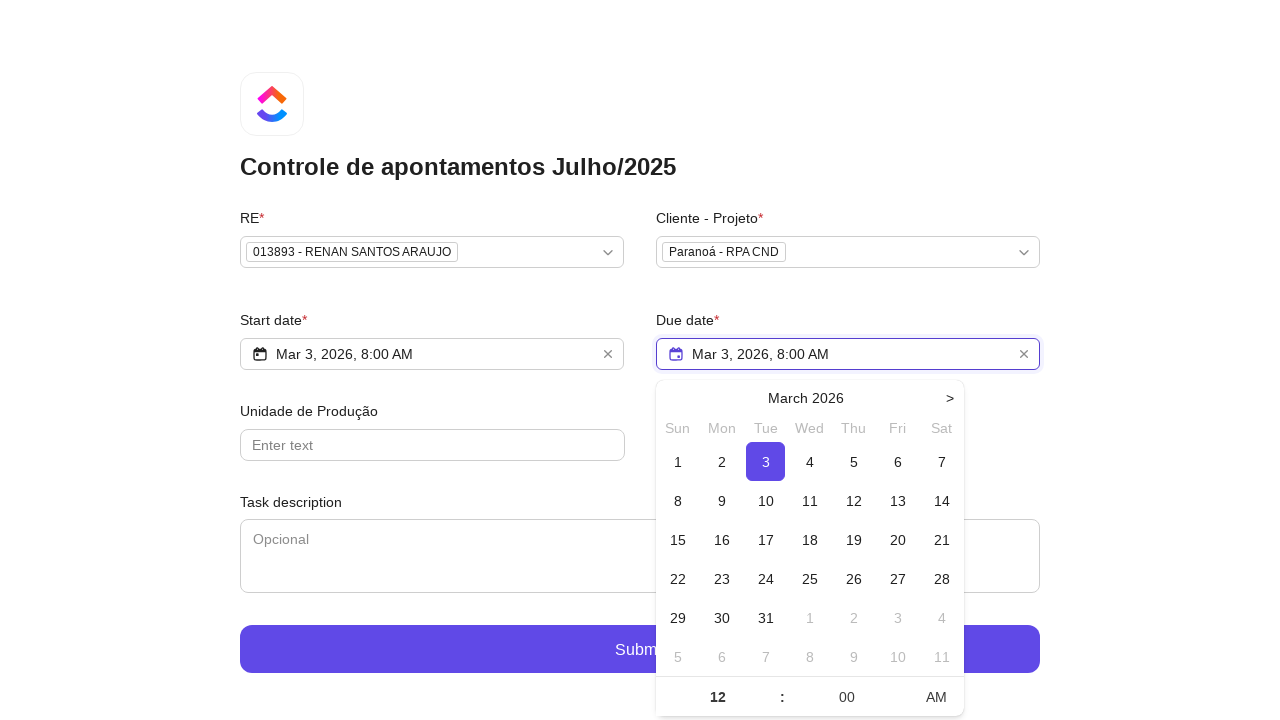

Clicked on production unit field at (432, 445) on internal:role=textbox[name="Unidade de Produção"i]
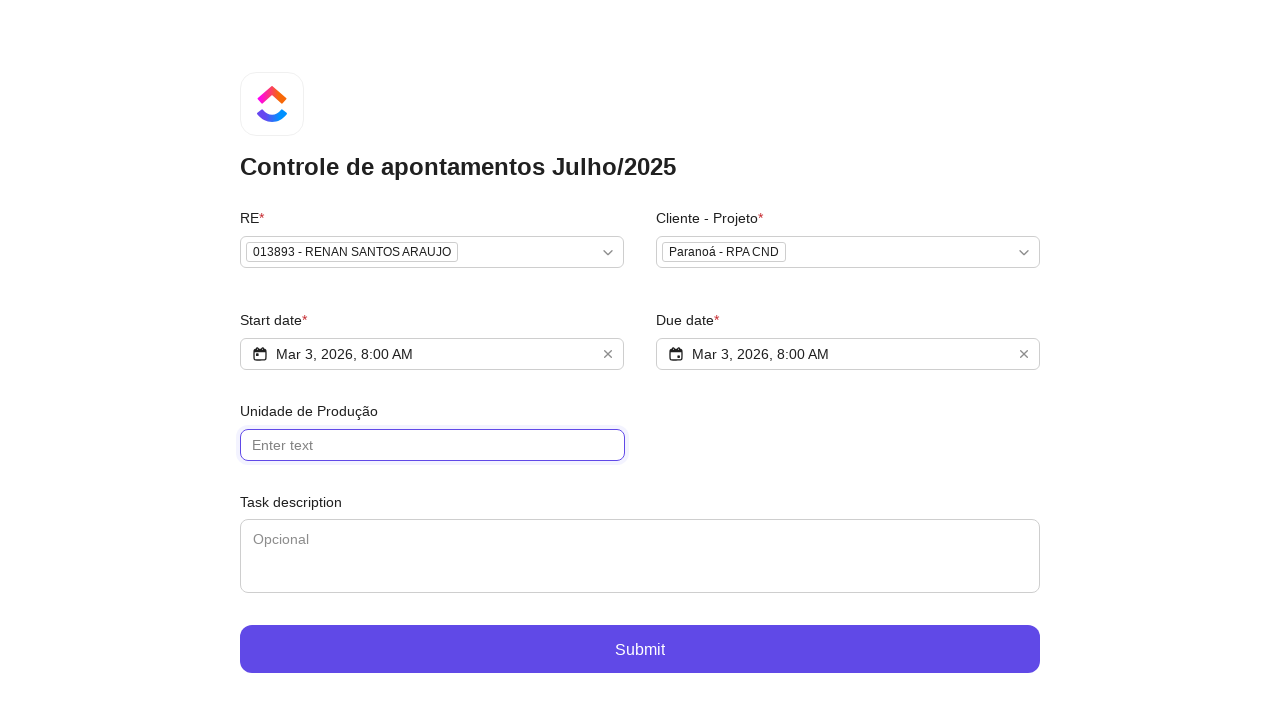

Waited for production unit field to be ready
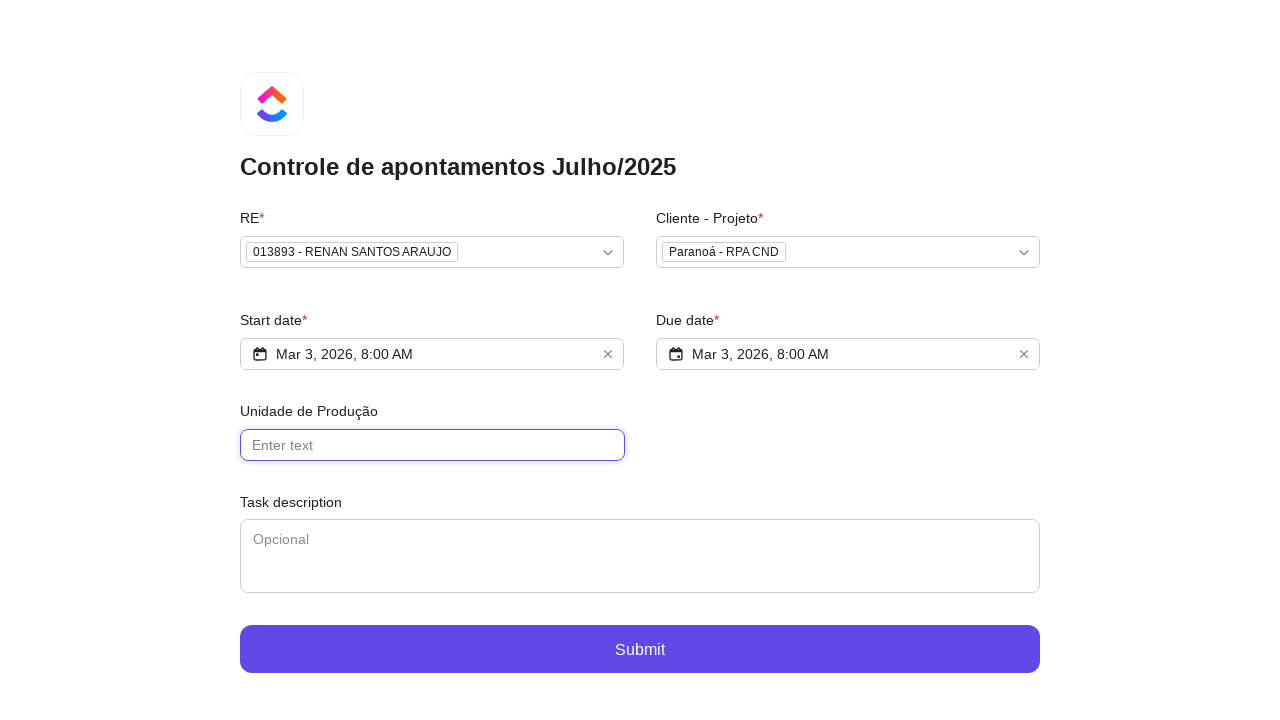

Clicked submit button to submit the time tracking form at (640, 649) on [data-test="form__submit-btn"]
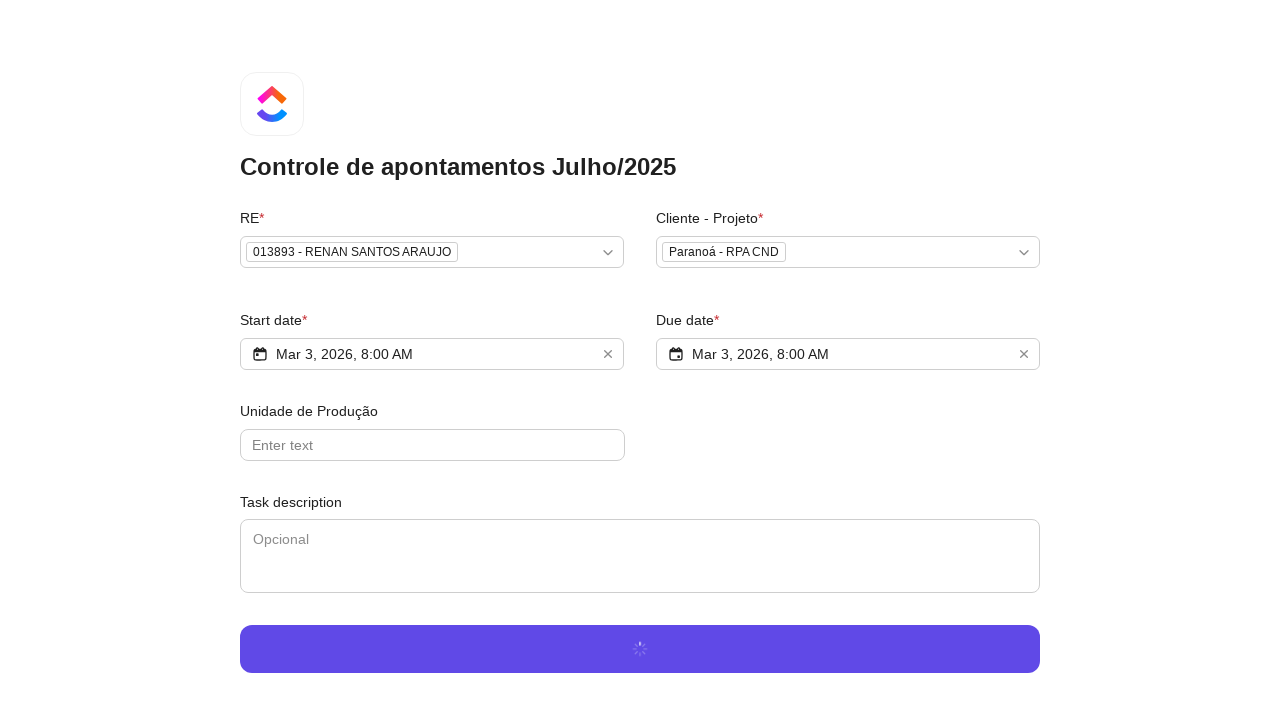

Waited for form submission to complete
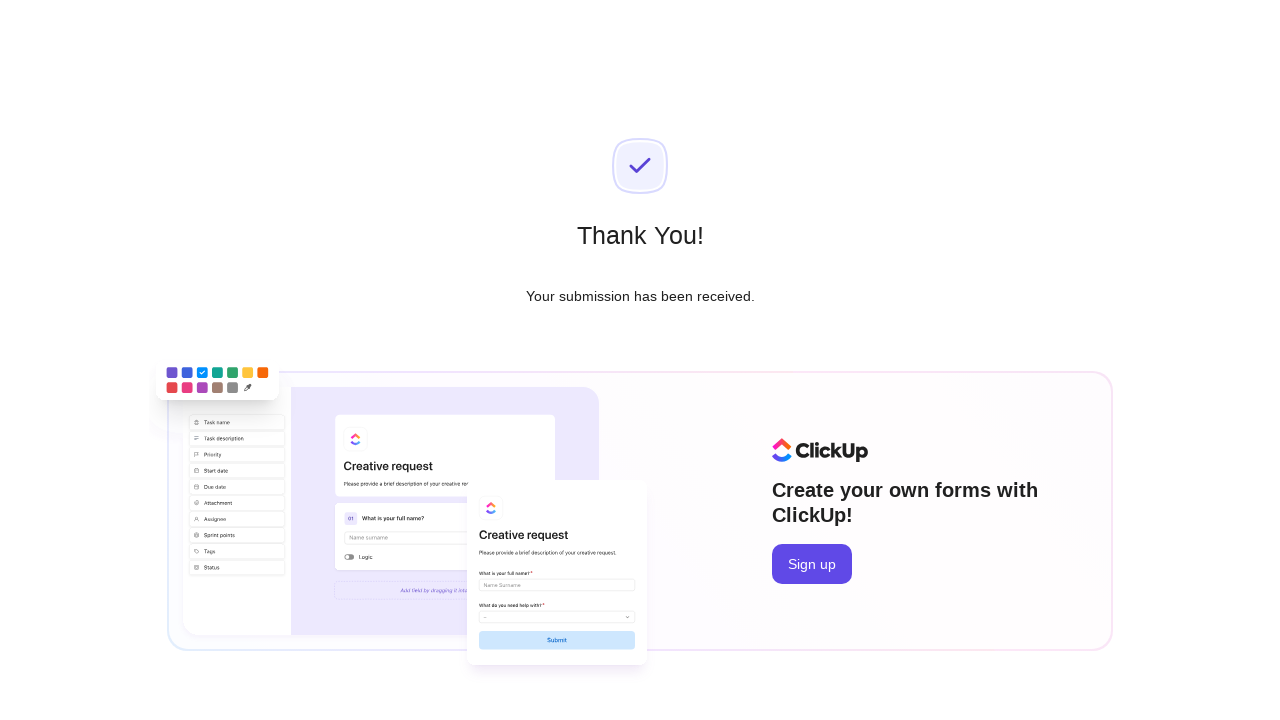

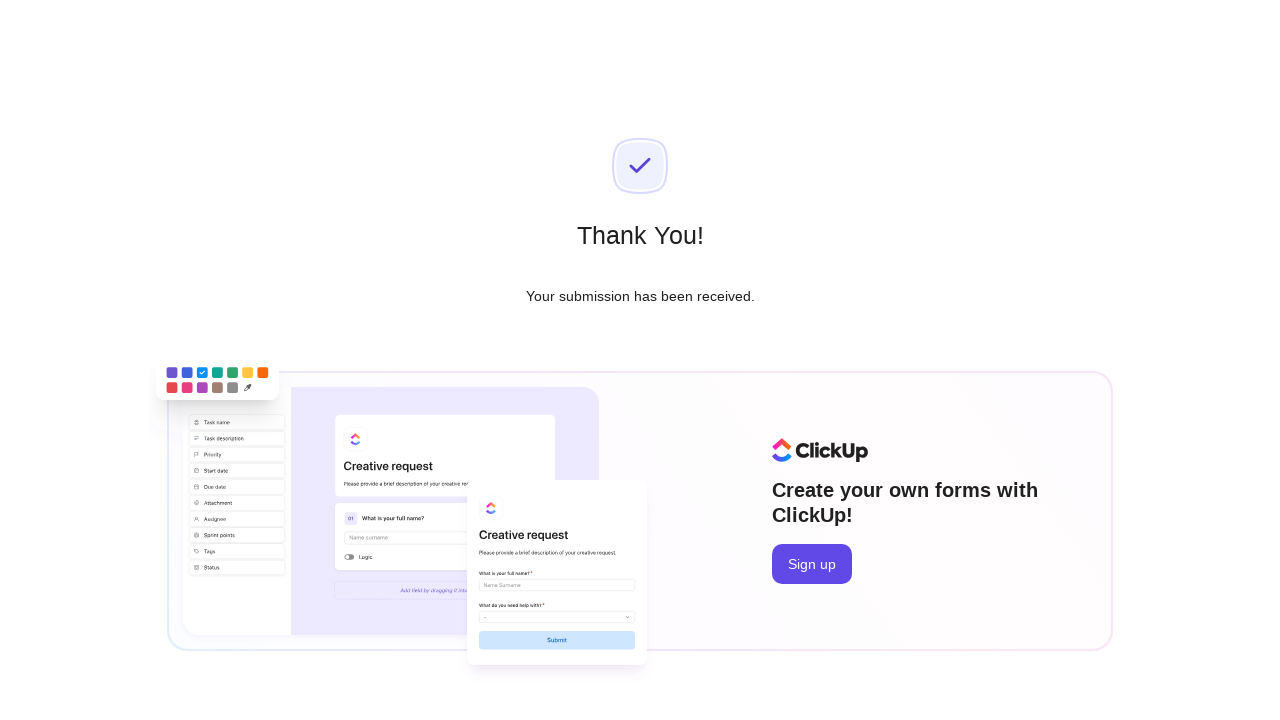